Tests menu hover interaction by hovering over nested menu items

Starting URL: https://demoqa.com/menu

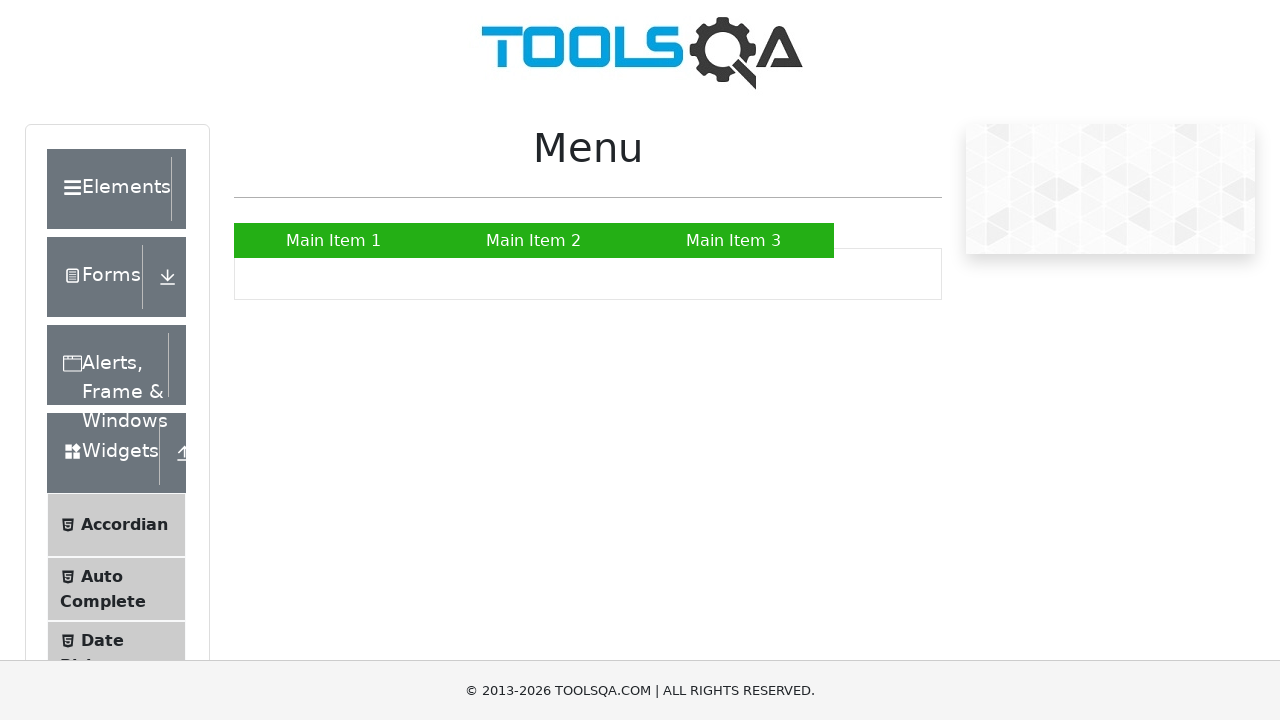

Hovered over Main Item 2 menu item at (534, 240) on xpath=//a[contains(text(),'Main Item 2')]
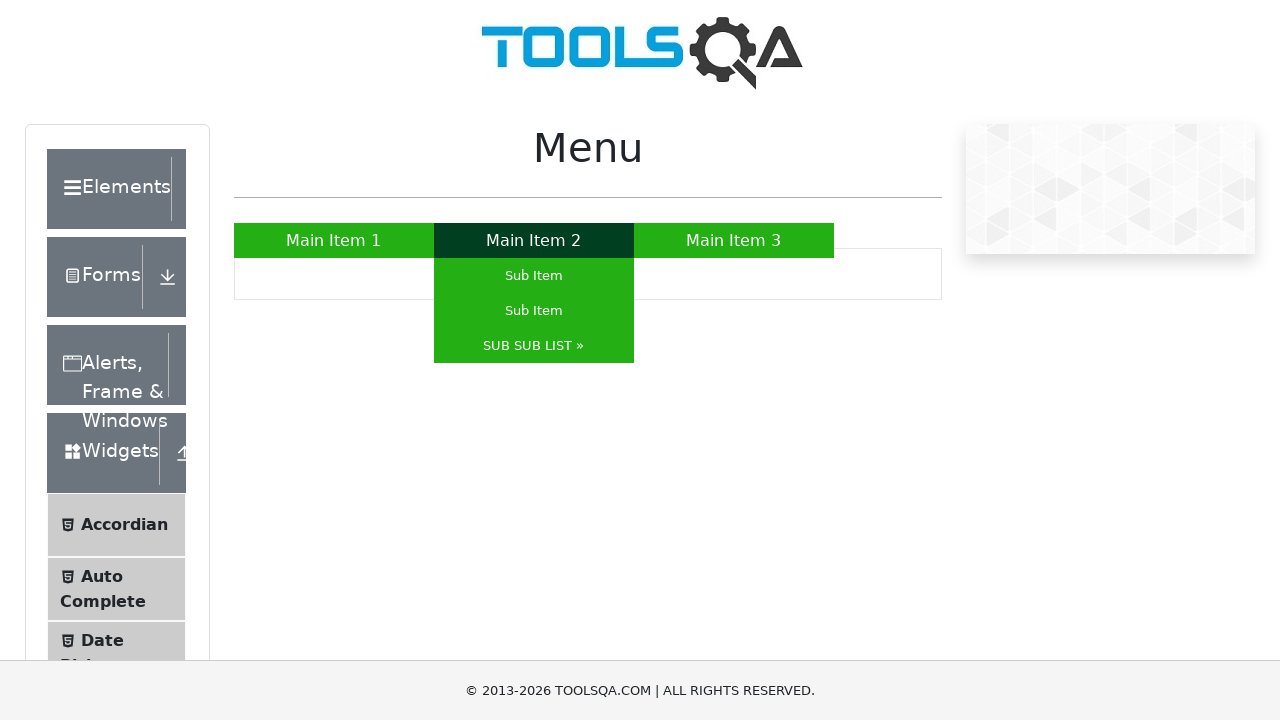

Hovered over SUB SUB LIST nested menu item at (534, 346) on xpath=//a[contains(text(),'SUB SUB LIST')]
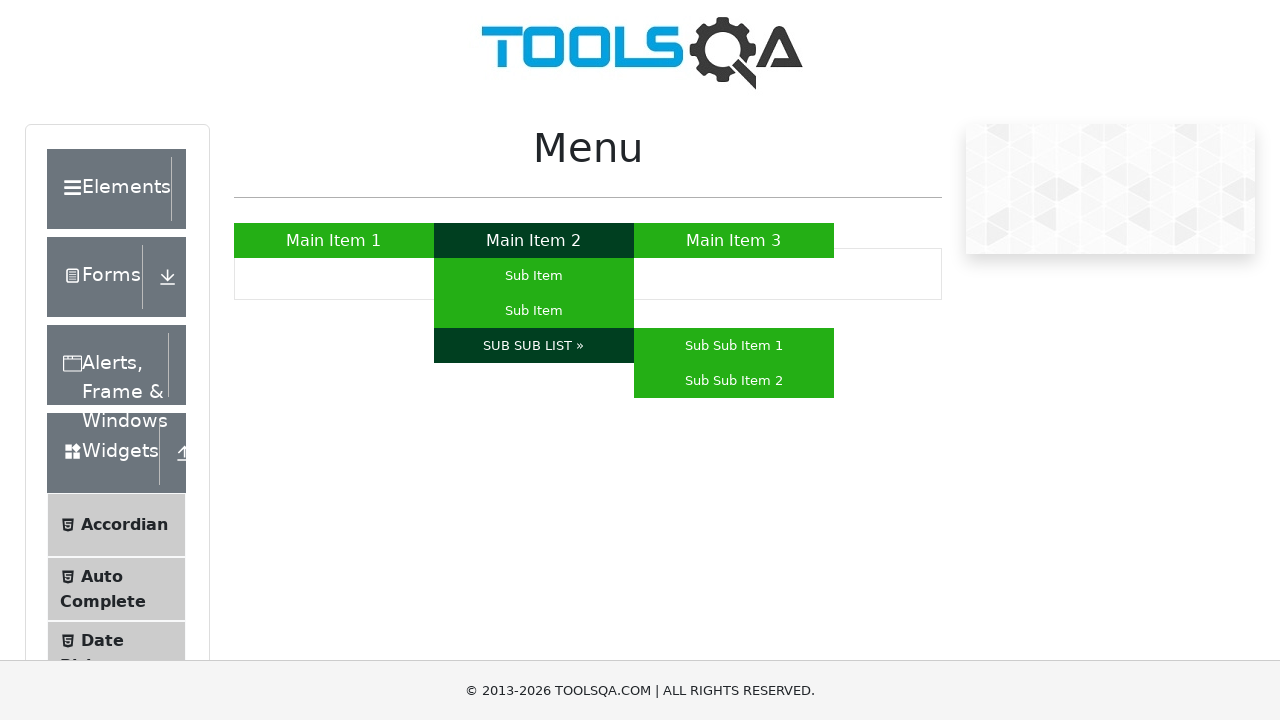

Hovered over Sub Sub Item 2 nested menu item at (734, 380) on xpath=//a[contains(text(),'Sub Sub Item 2')]
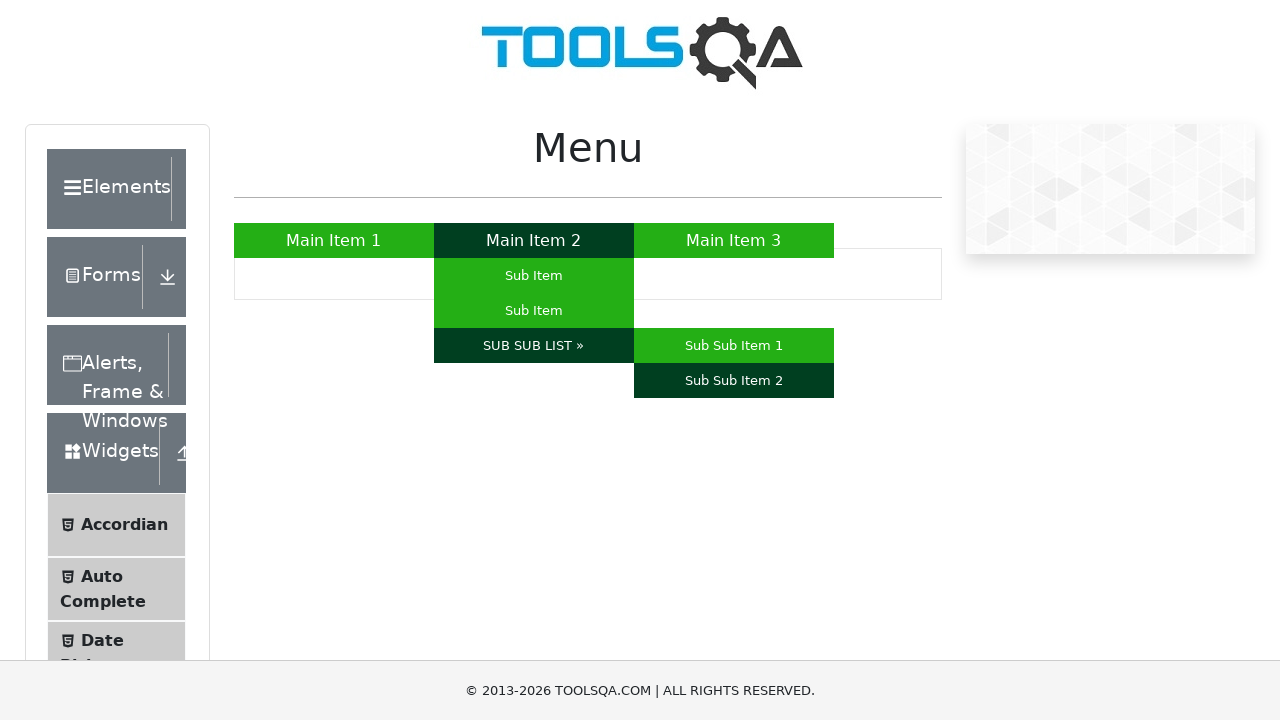

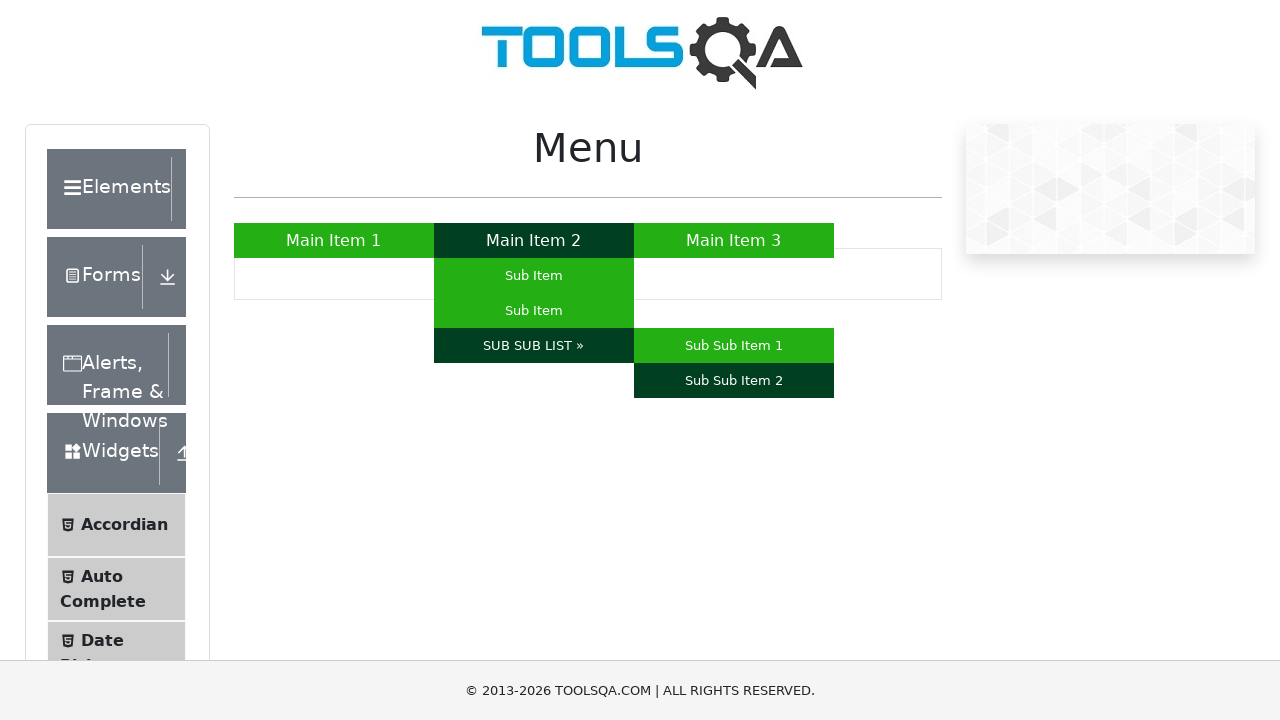